Tests drag and drop functionality on the jQuery UI demo page by switching to an iframe, dragging an element to a drop target, then switching back to click a link.

Starting URL: https://jqueryui.com/droppable/

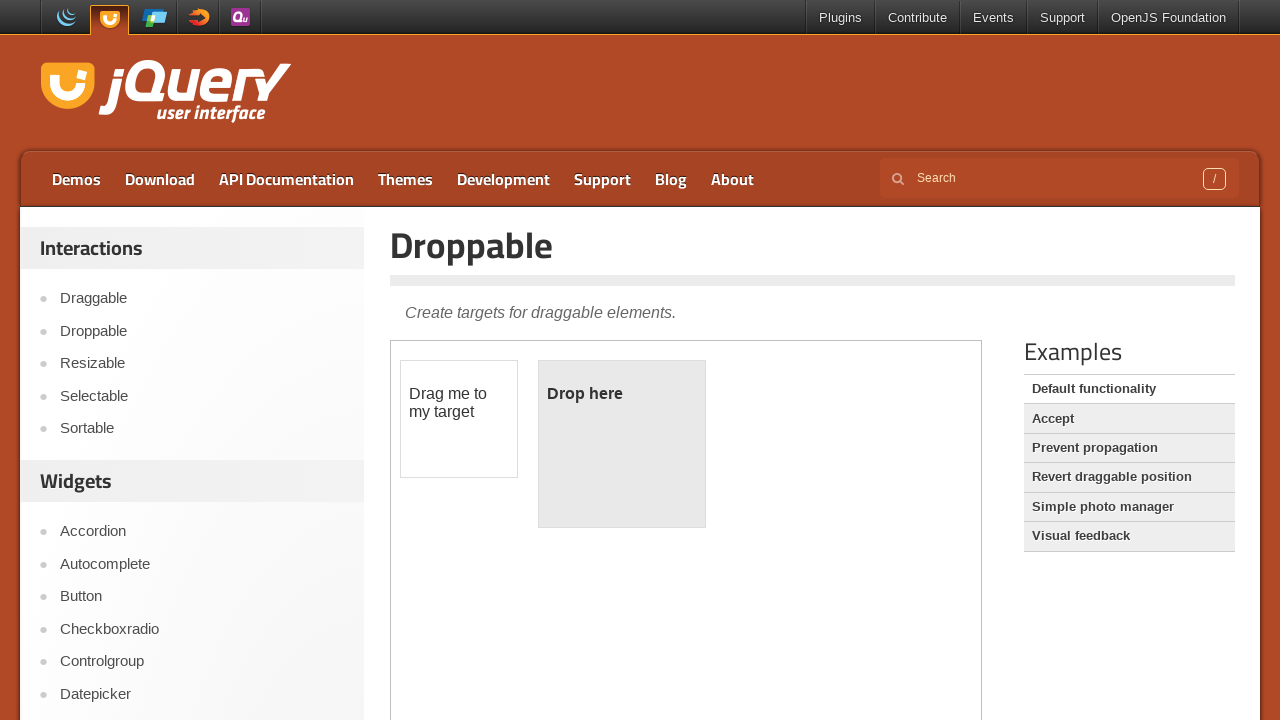

Waited 3 seconds for page to load
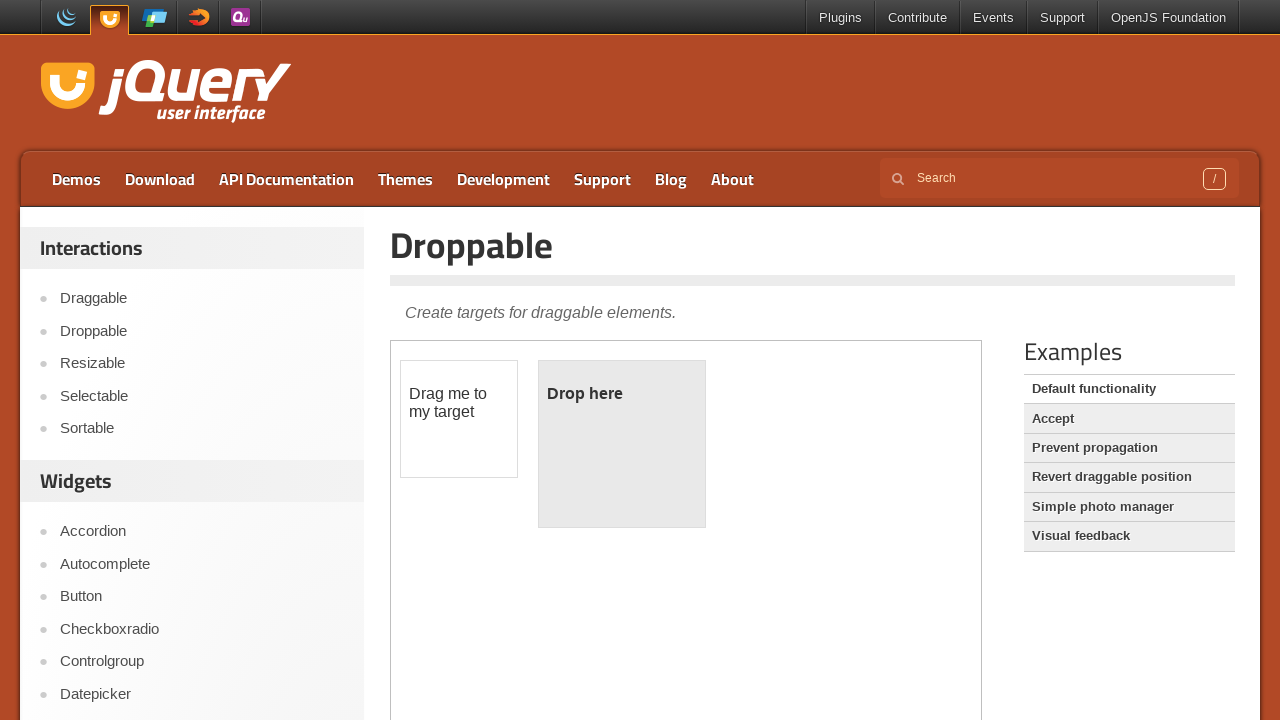

Located the first iframe on the page
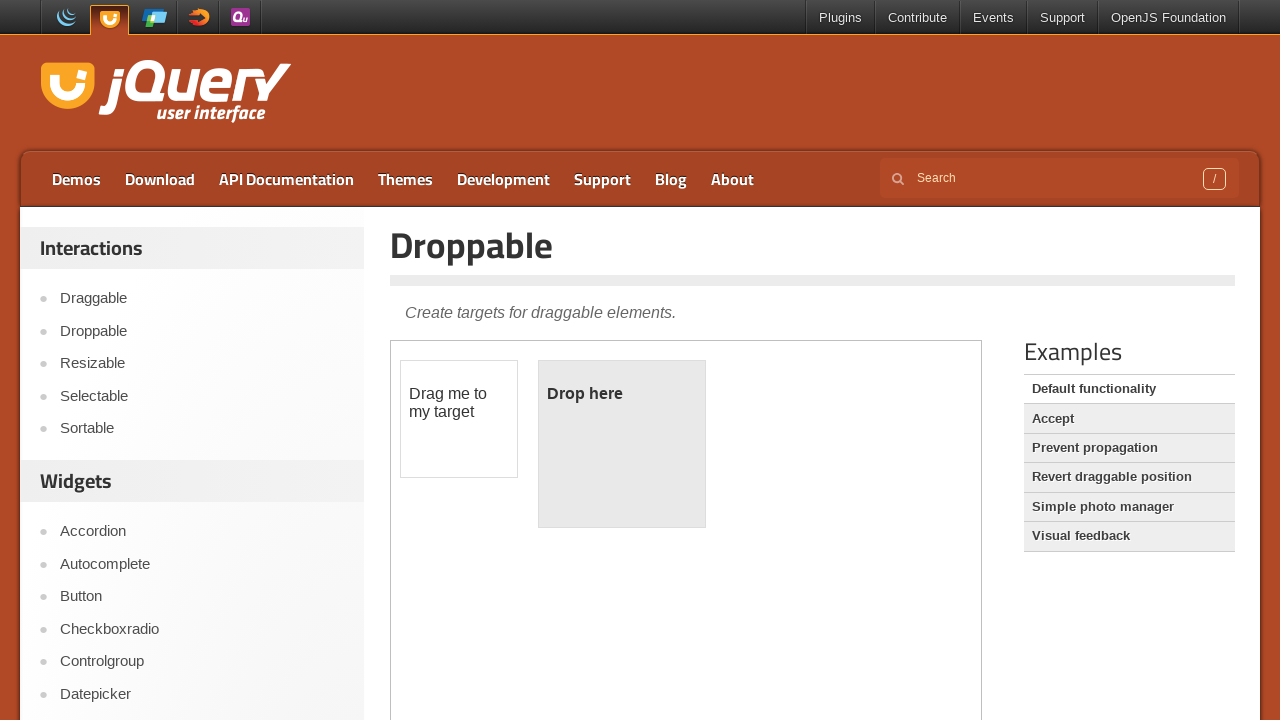

Located the draggable element (#draggable) within the iframe
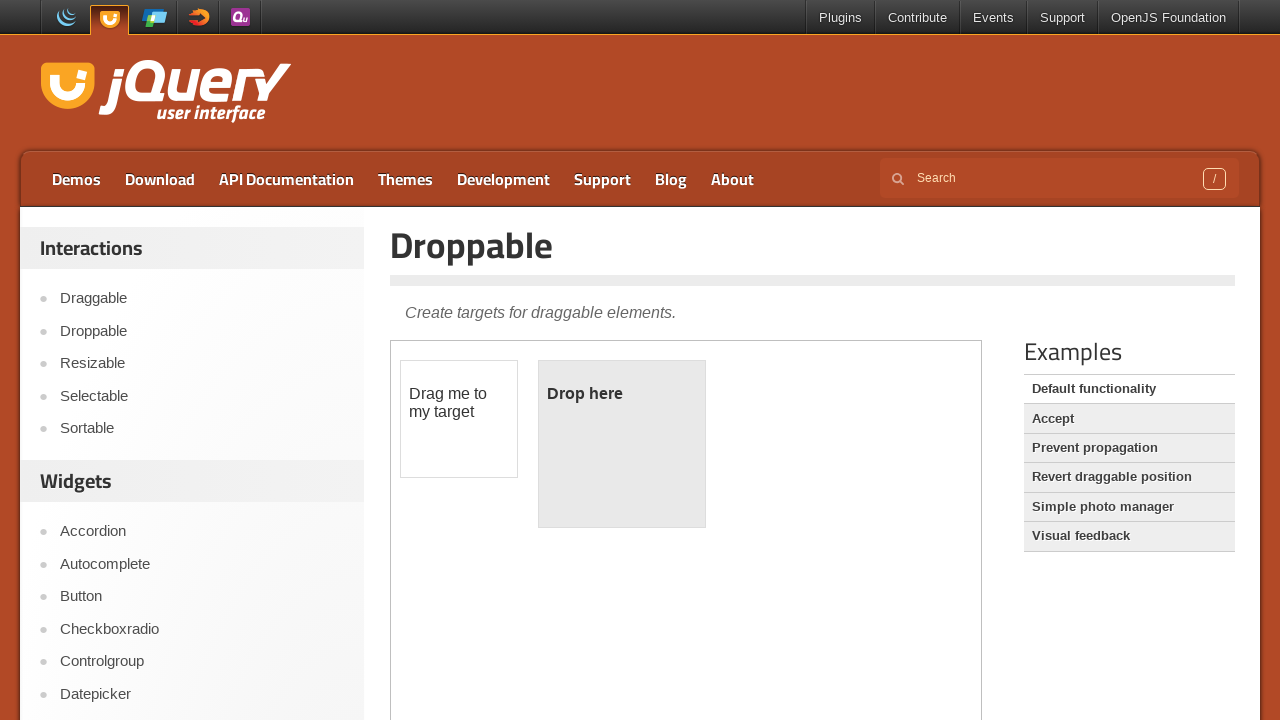

Located the droppable target element (#droppable) within the iframe
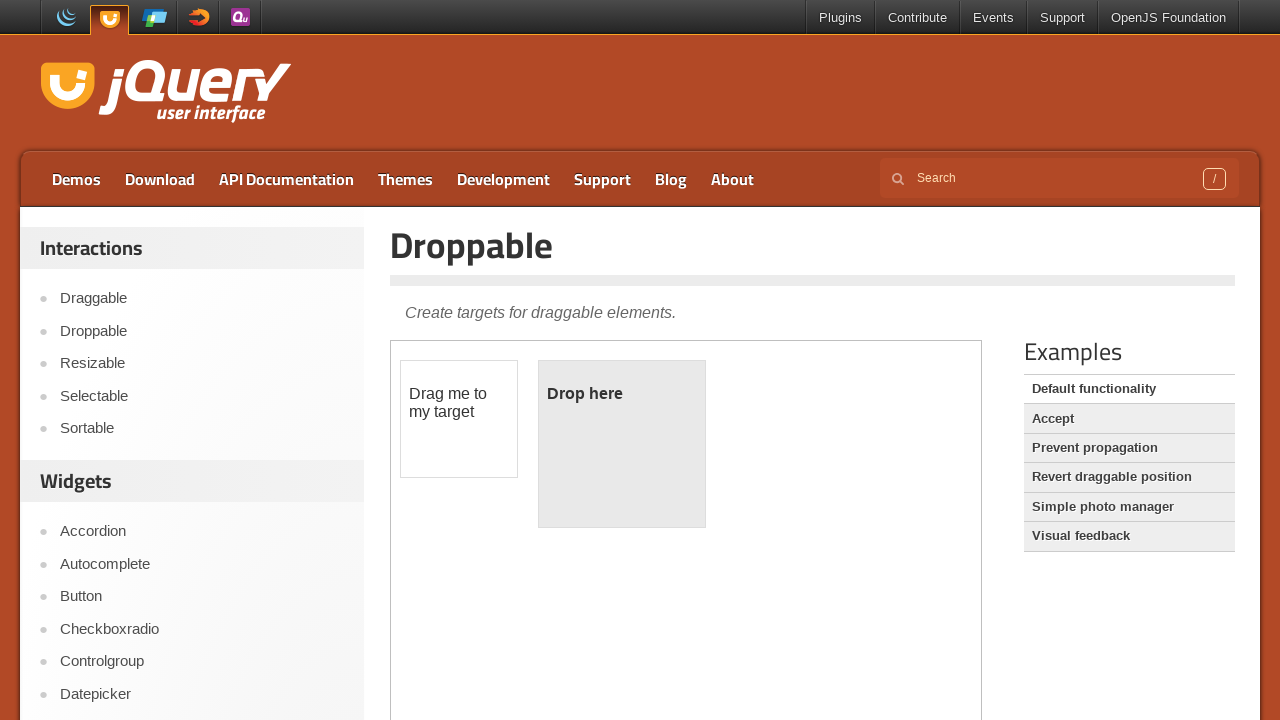

Dragged the draggable element to the droppable target at (622, 444)
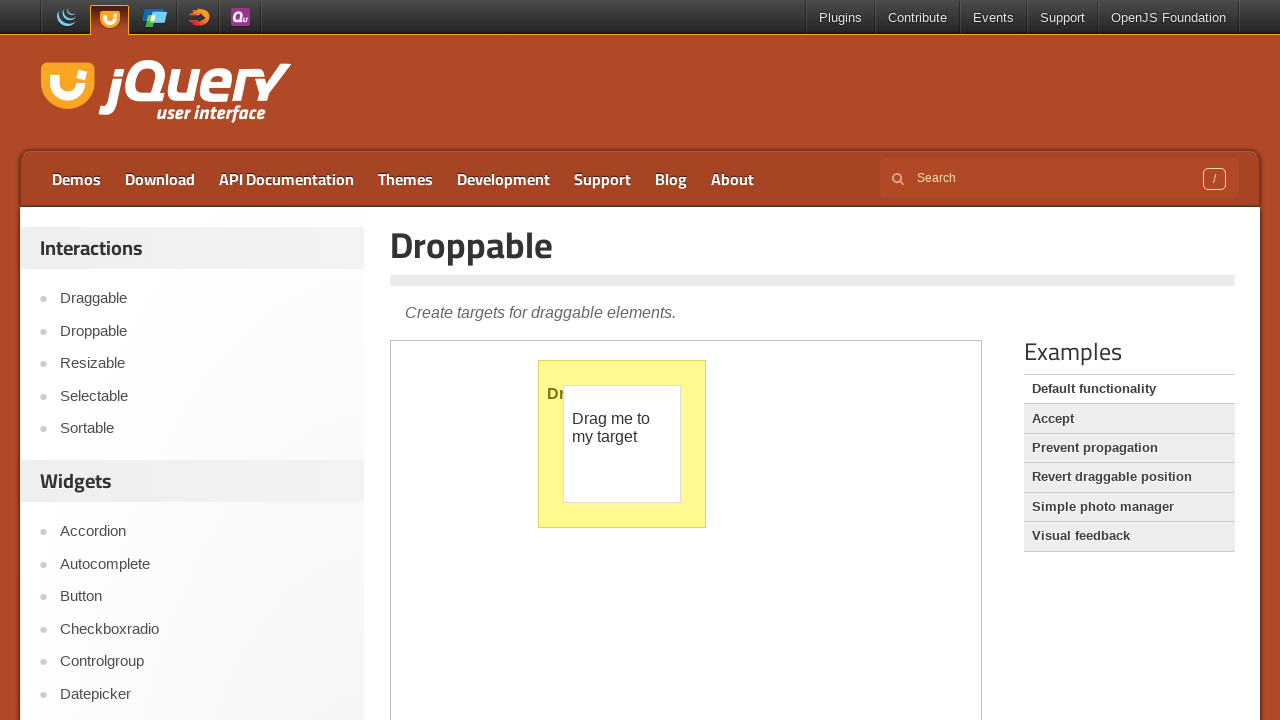

Clicked the 'Accept' link in the main page content at (1129, 419) on text=Accept
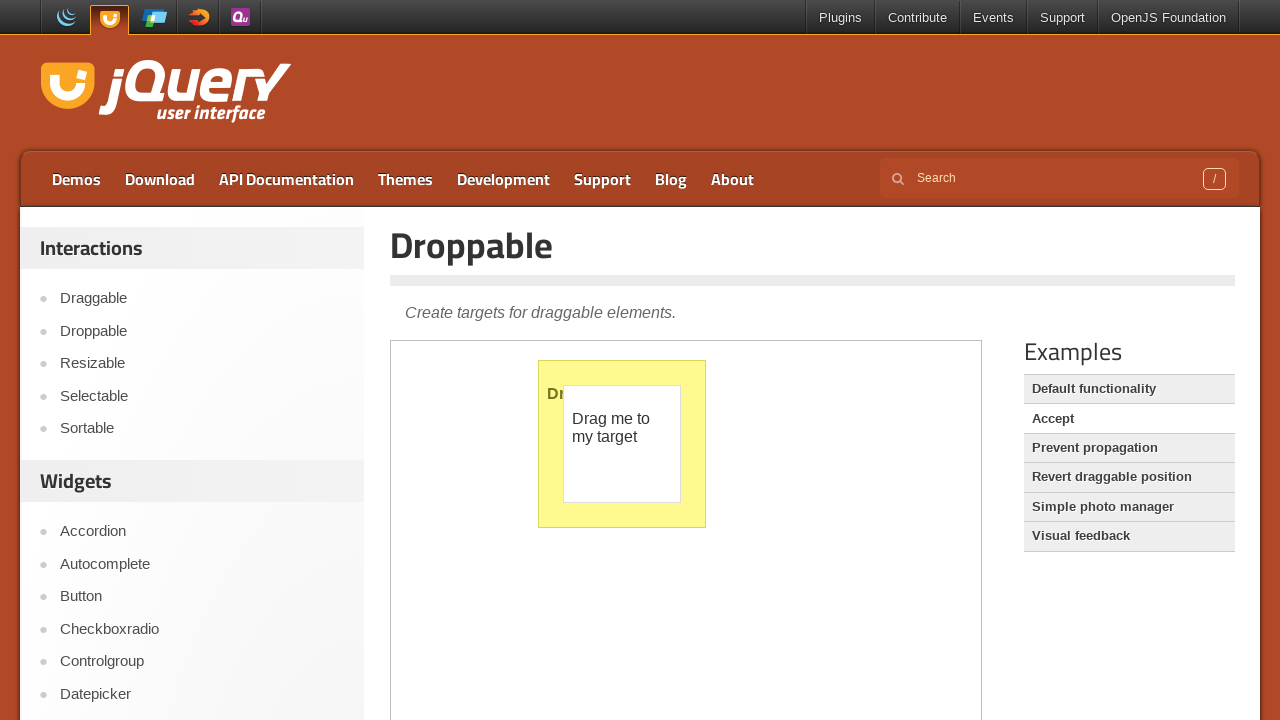

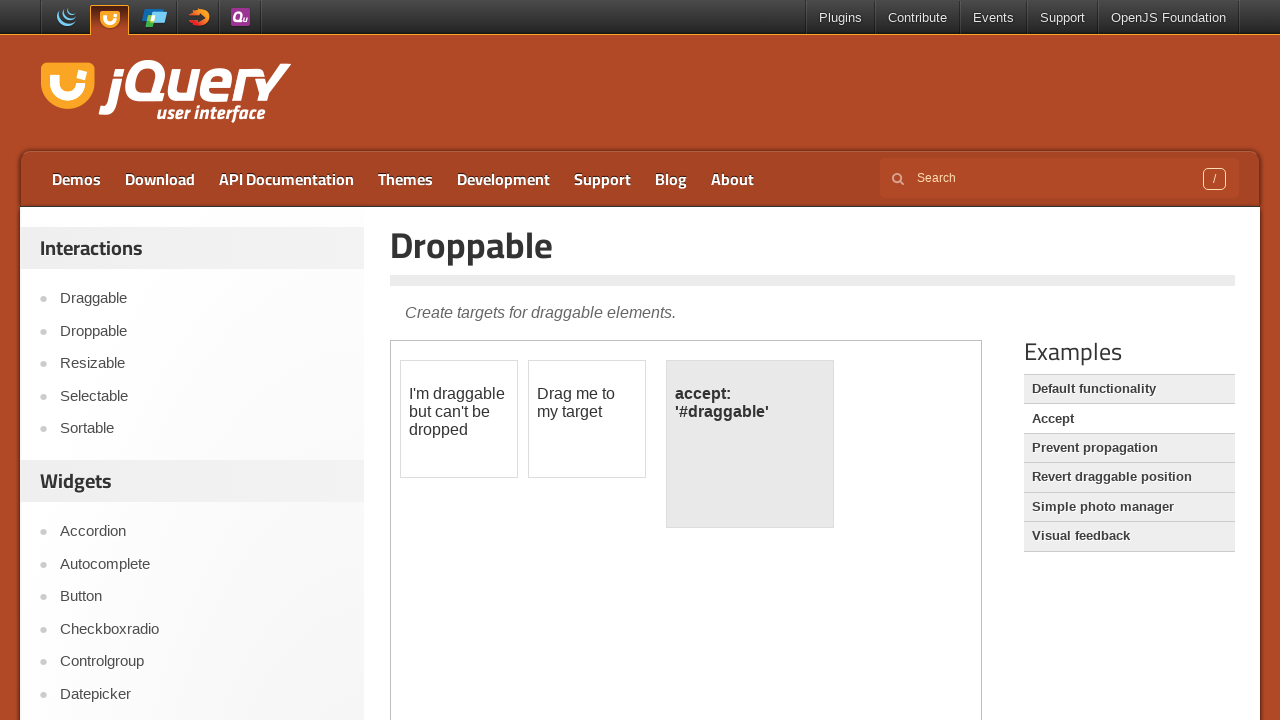